Tests implicit wait functionality by navigating to a dynamic loading page, triggering content loading, and verifying the loaded text appears correctly

Starting URL: http://the-internet.herokuapp.com/dynamic_loading

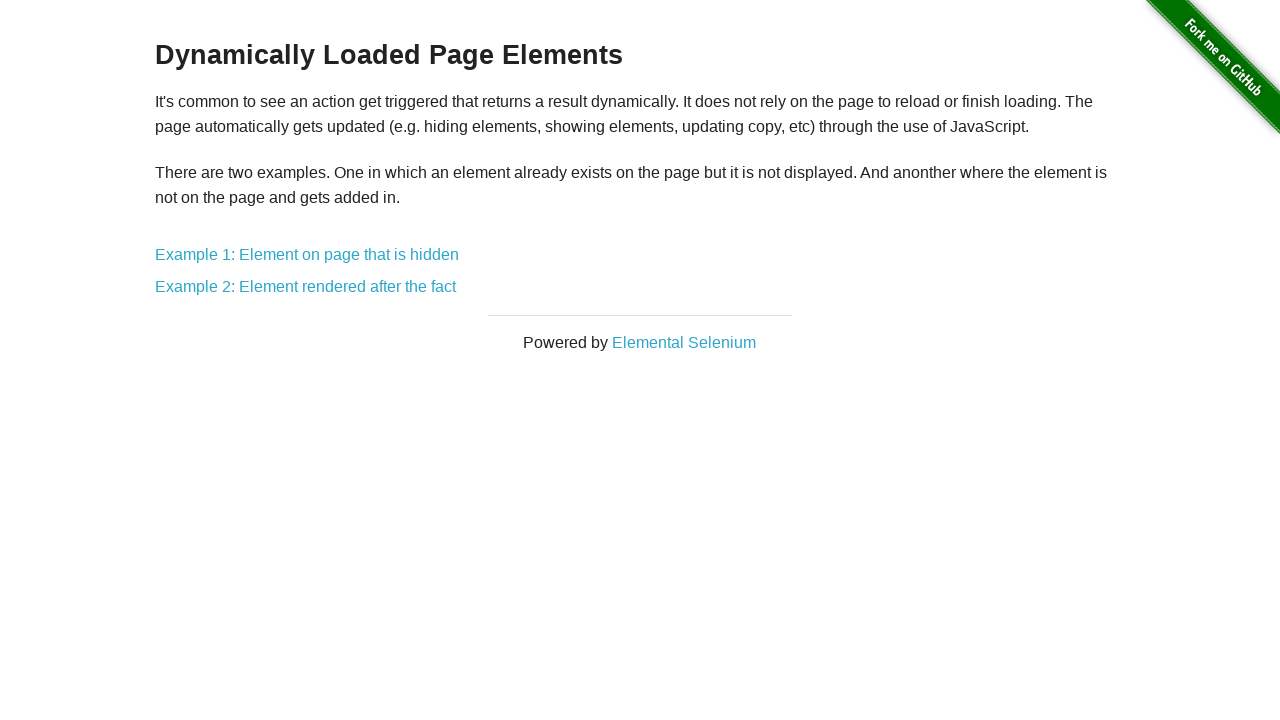

Clicked on Example 2 link at (306, 287) on xpath=//a[contains(text(), 'Example 2')]
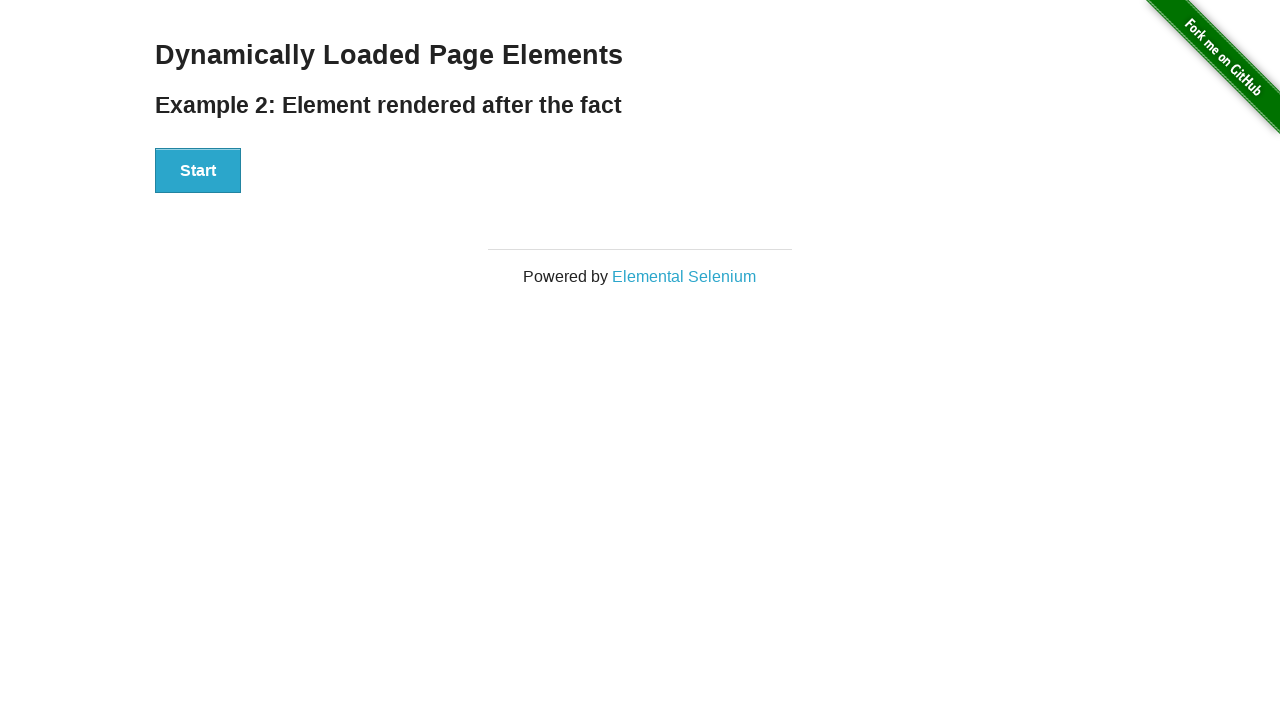

Clicked the Start button to trigger dynamic content loading at (198, 171) on xpath=//div[@id='start']/button
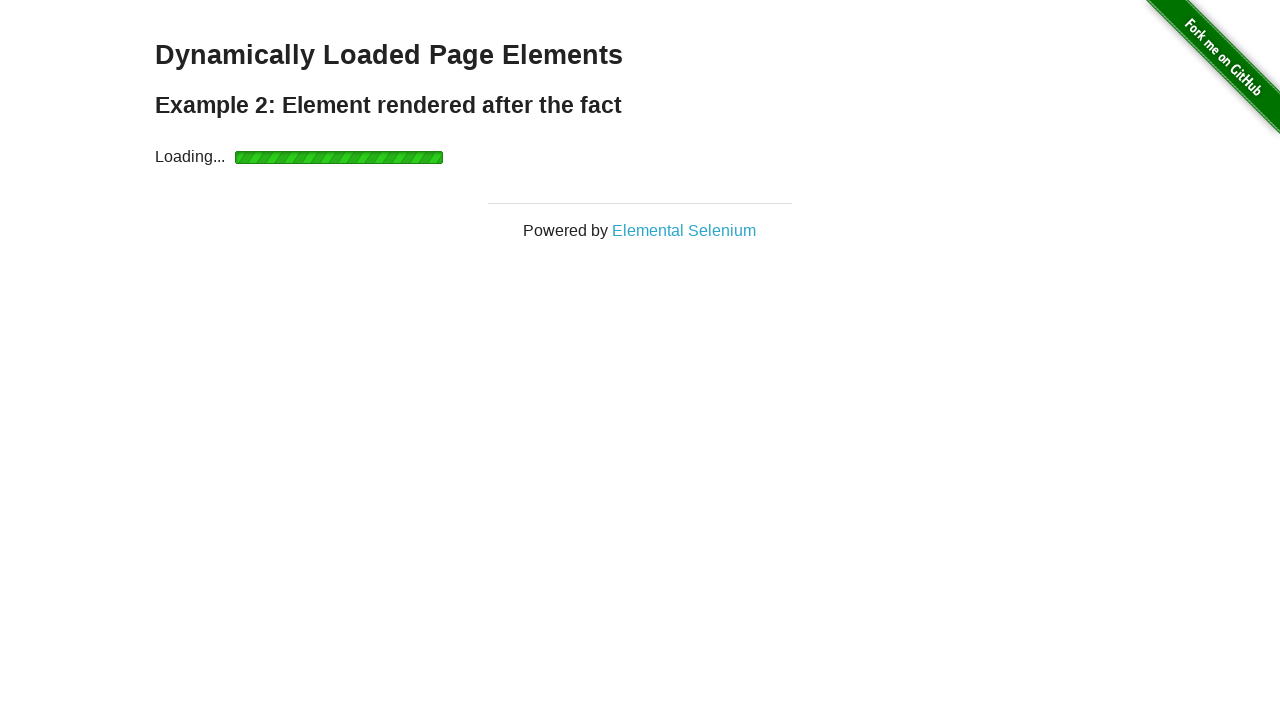

Waited for dynamically loaded content to appear
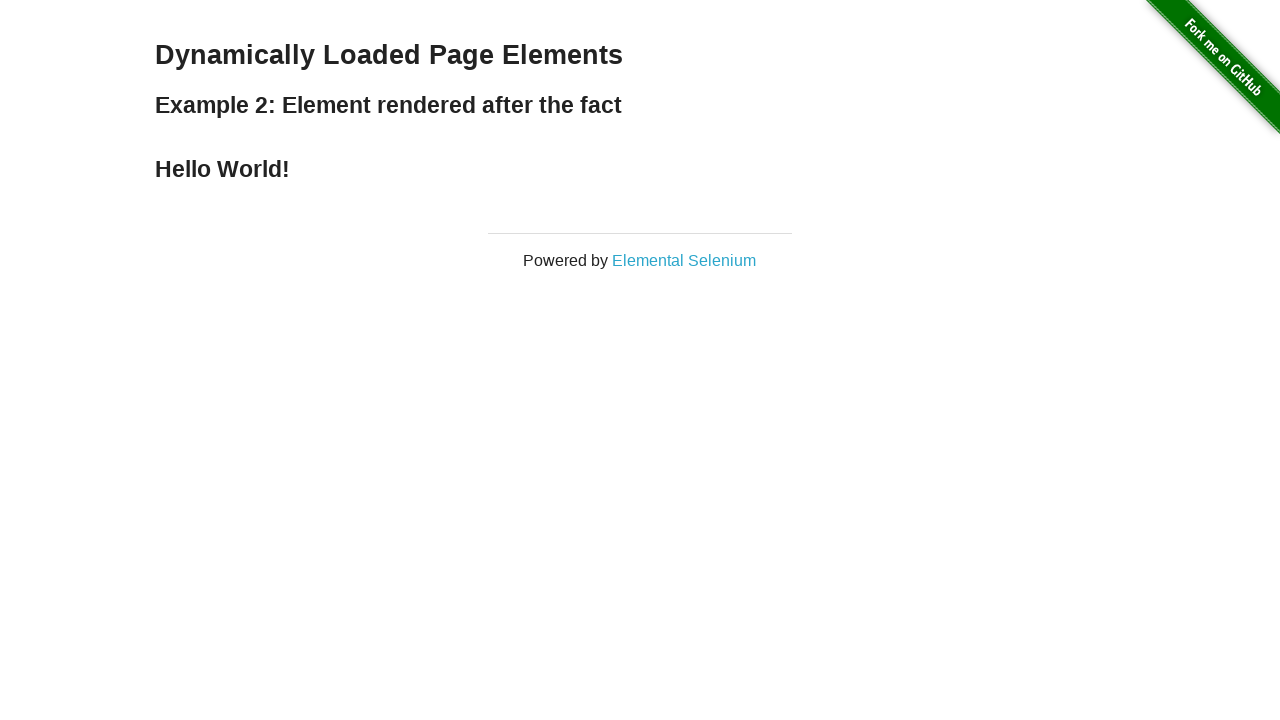

Located the finish message element
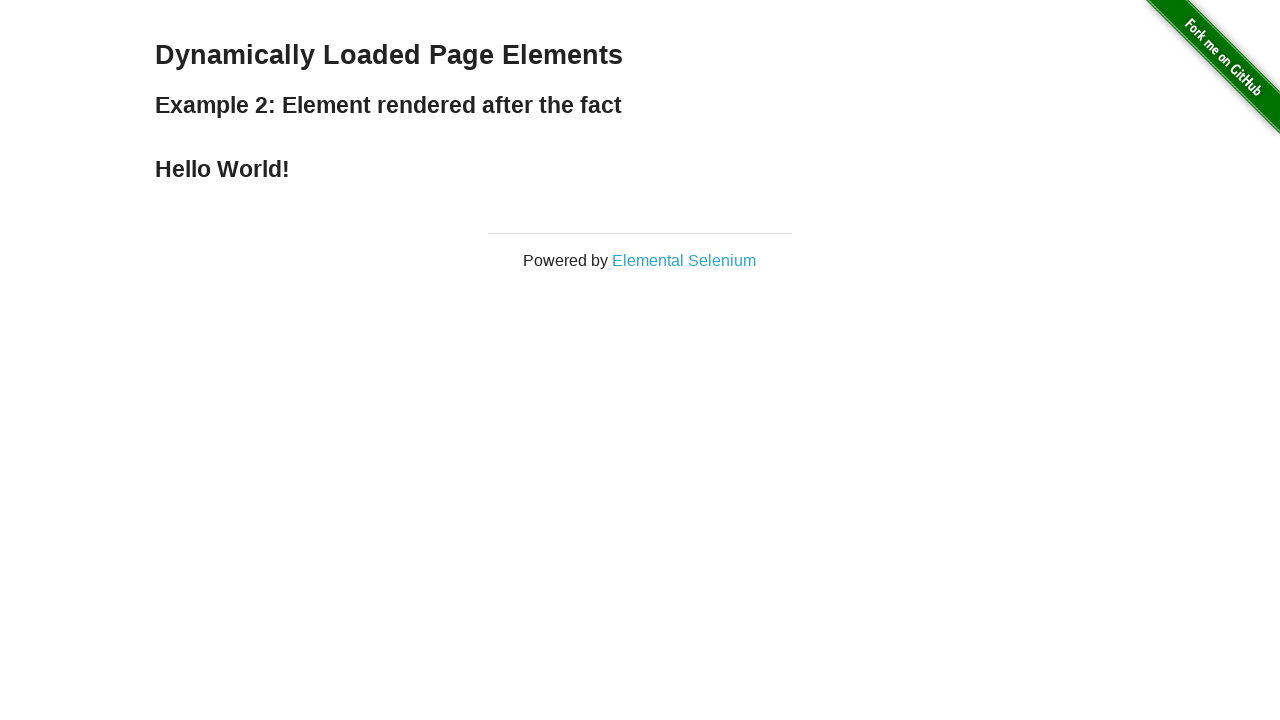

Verified that the loaded text equals 'Hello World!'
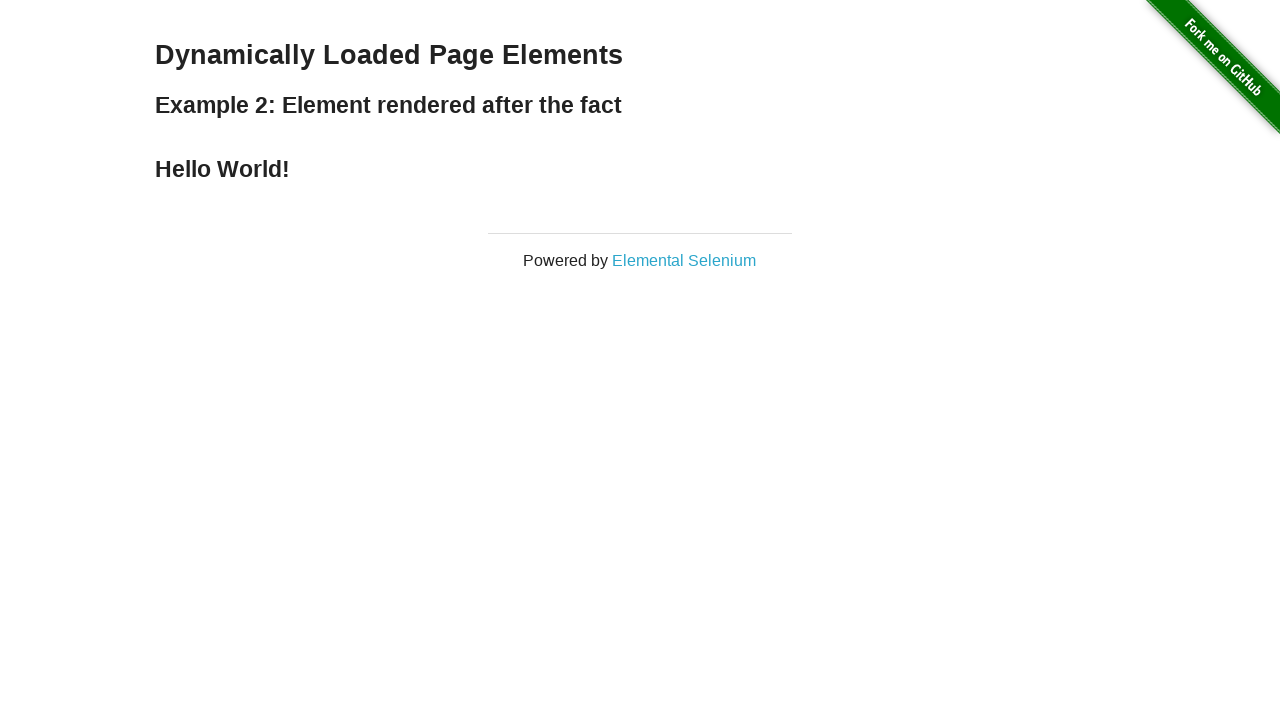

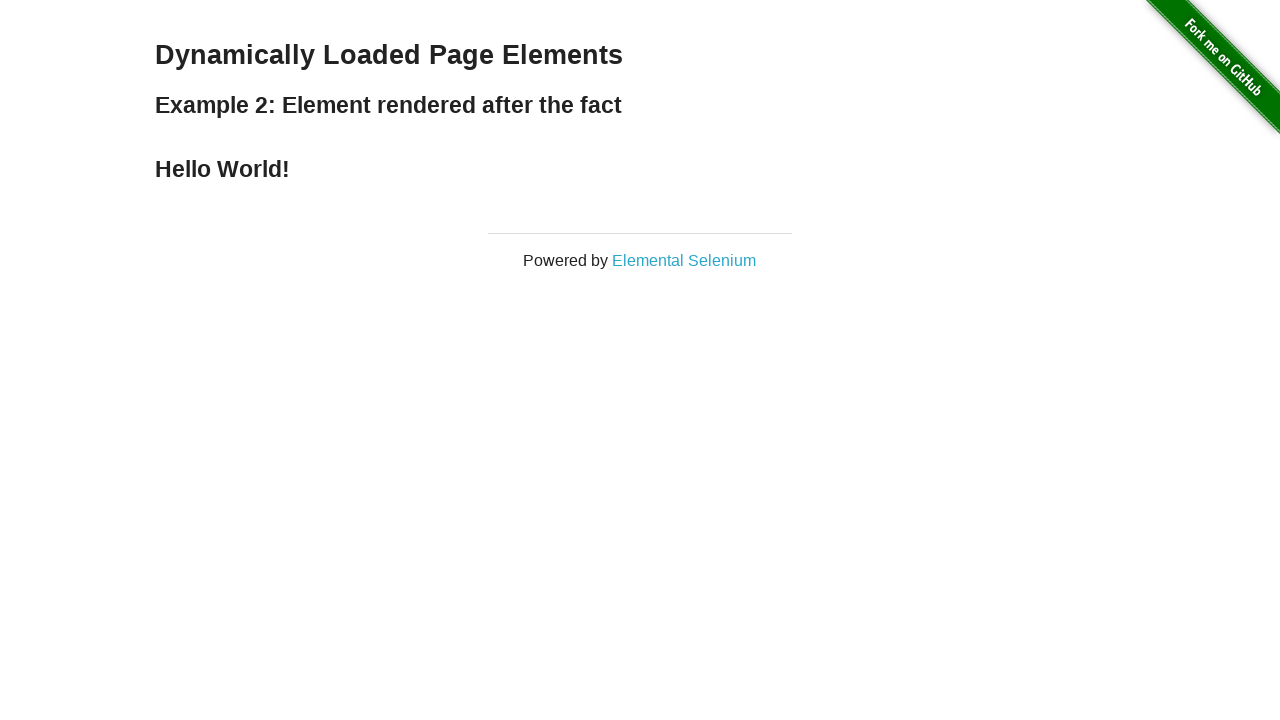